Navigates to the Cybage company website and verifies the page loads by checking the title is accessible.

Starting URL: http://www.cybage.com

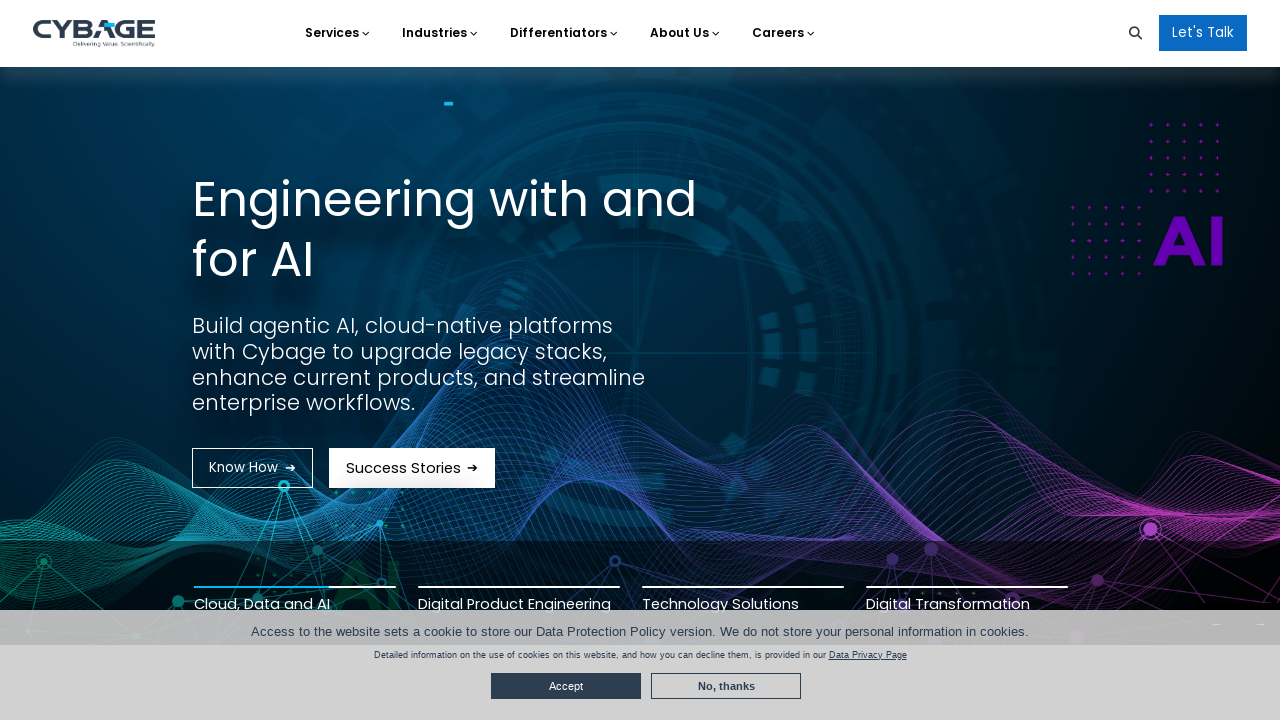

Navigated to Cybage company website at http://www.cybage.com
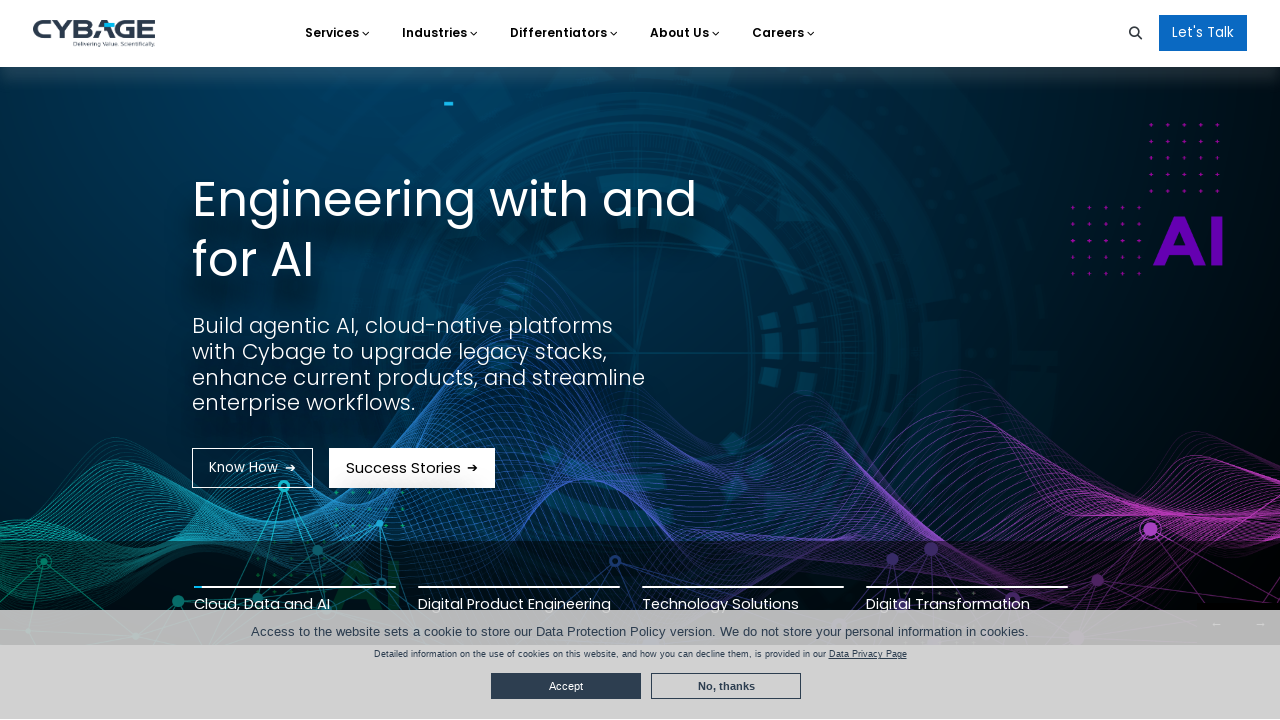

Page DOM content fully loaded
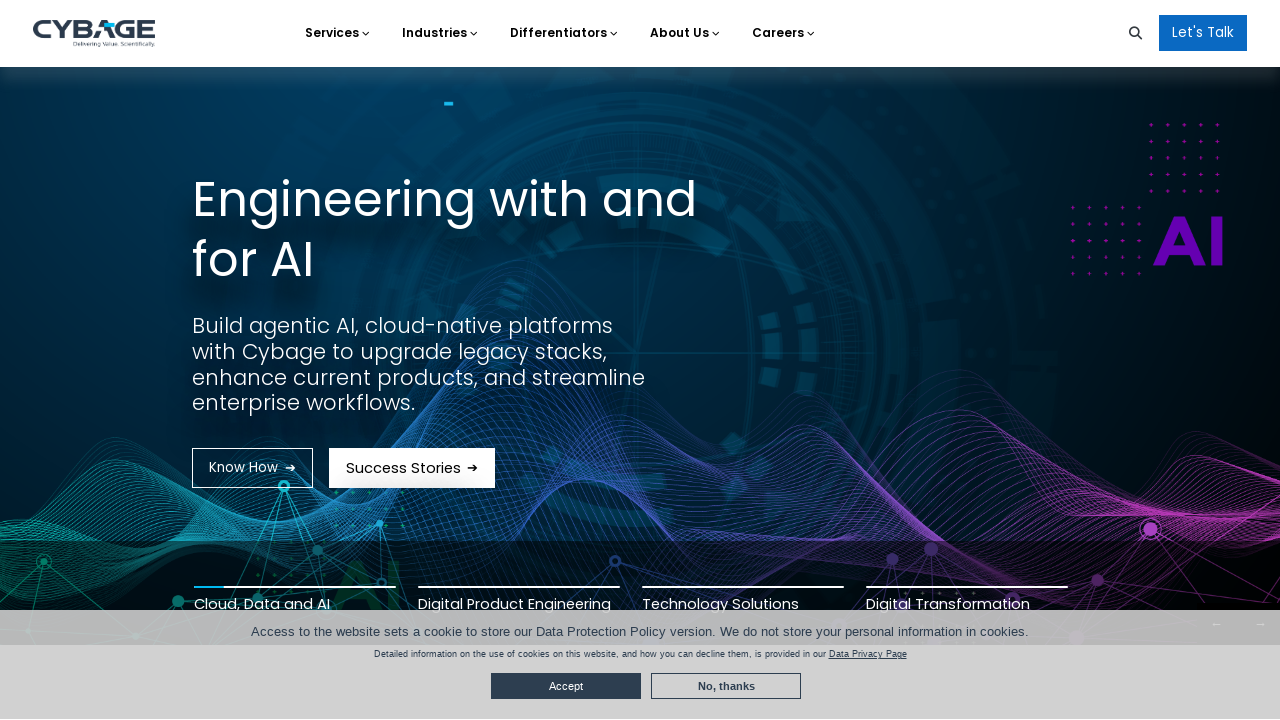

Verified page title is accessible and not None
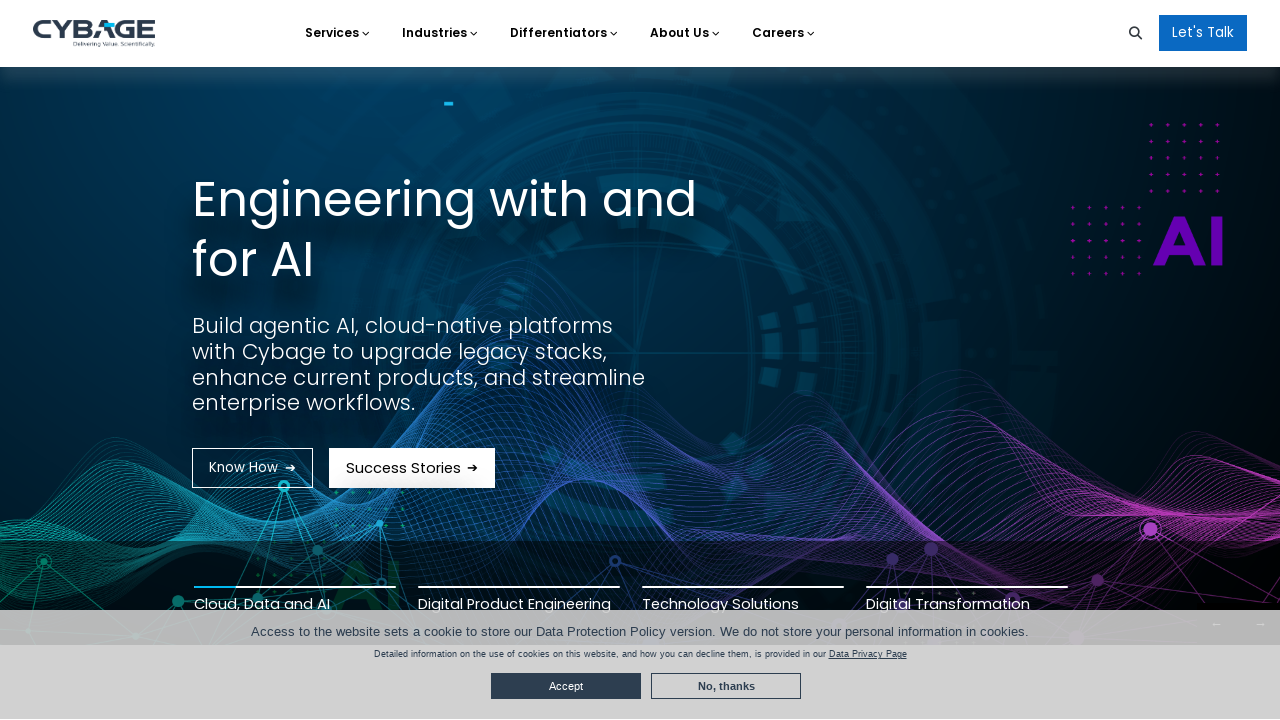

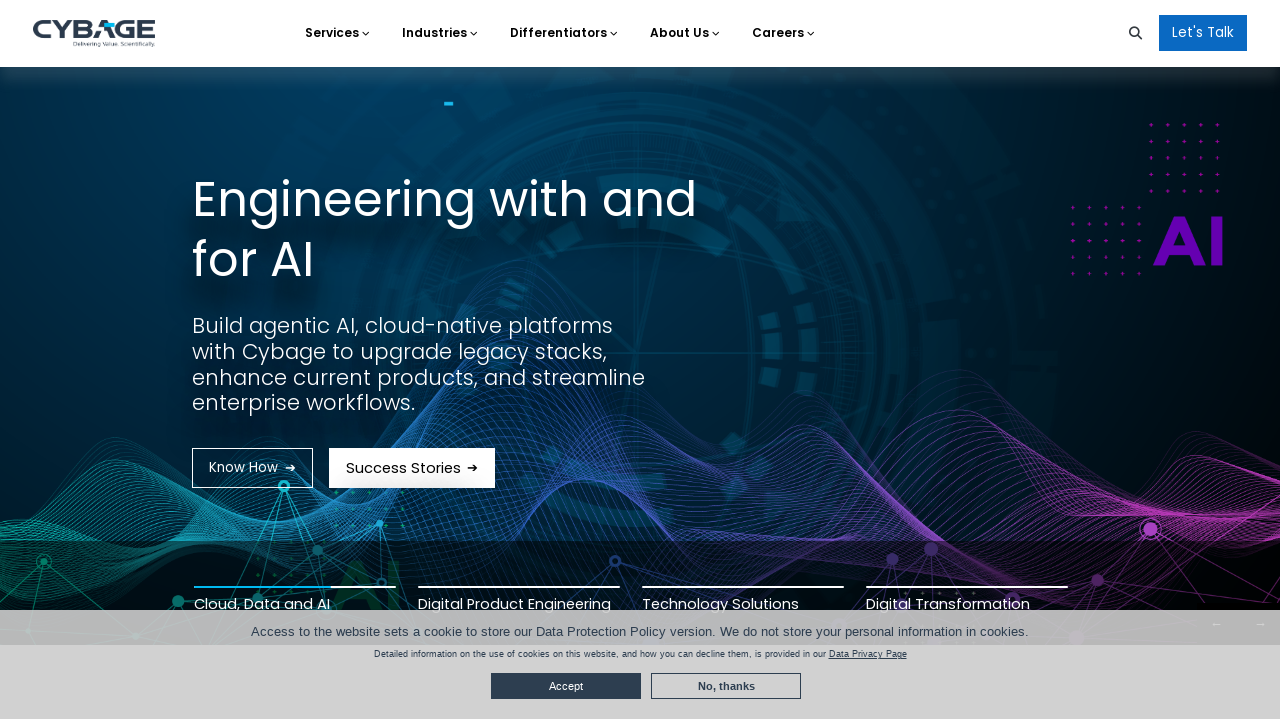